Opens a popup window from the main page and then closes both the parent and popup windows

Starting URL: https://omayo.blogspot.com/

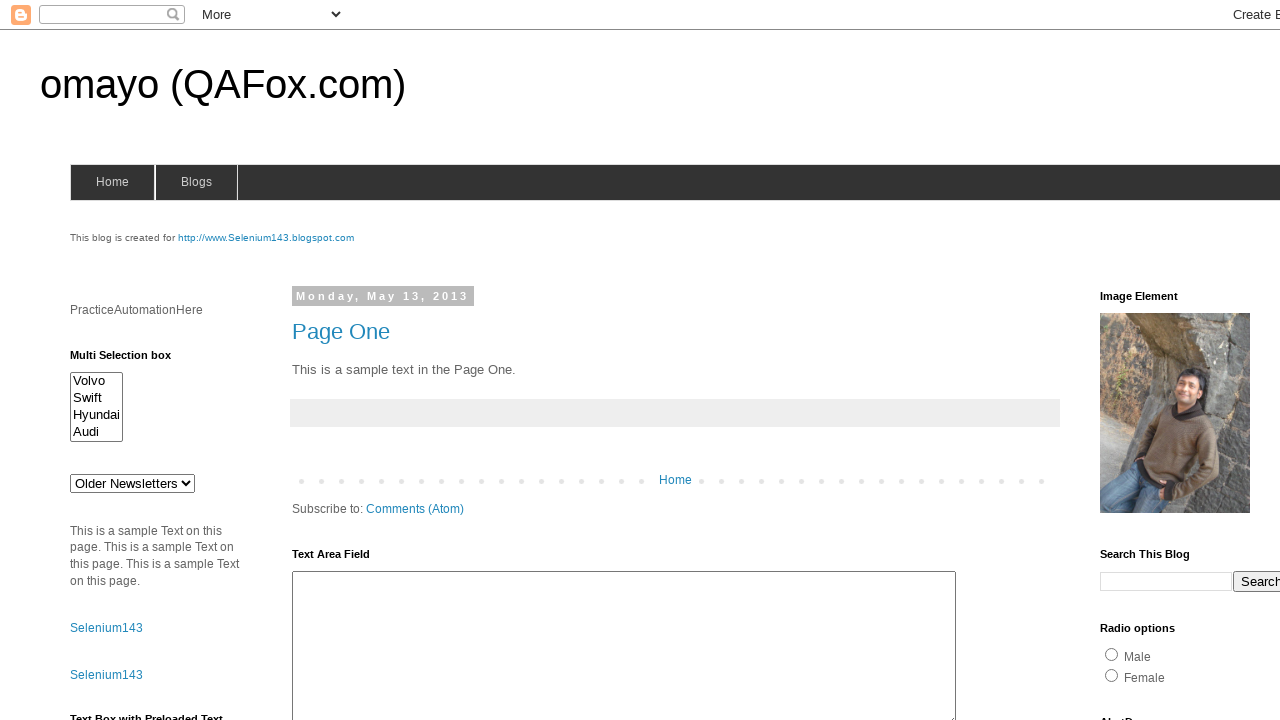

Clicked link to open popup window at (132, 360) on a:text('Open a popup window')
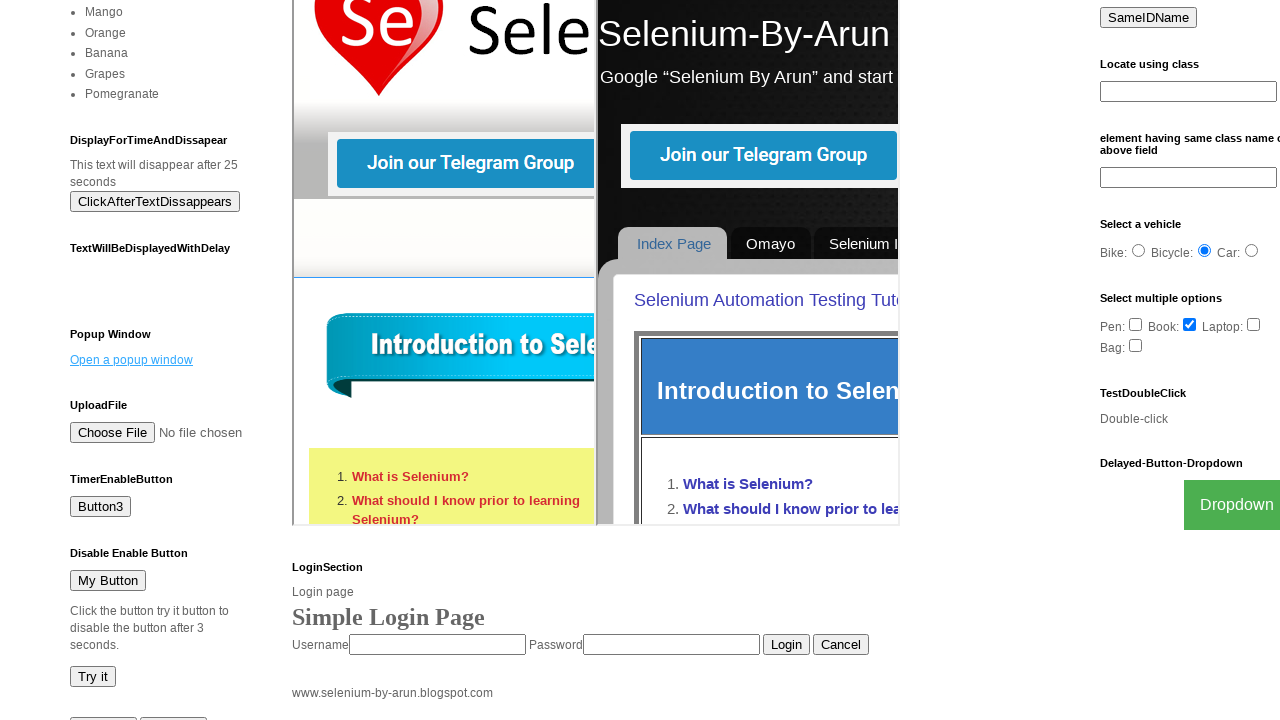

Popup window opened and captured
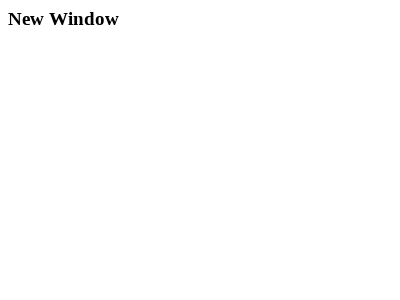

Closed popup window
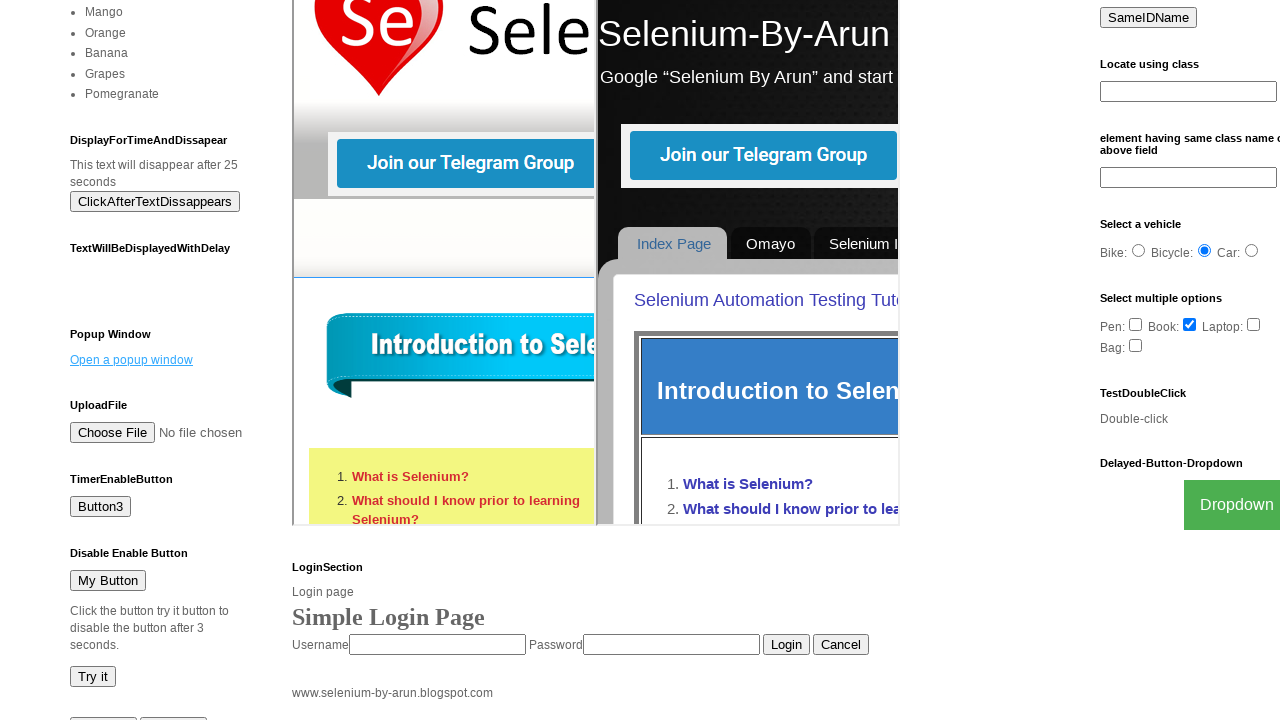

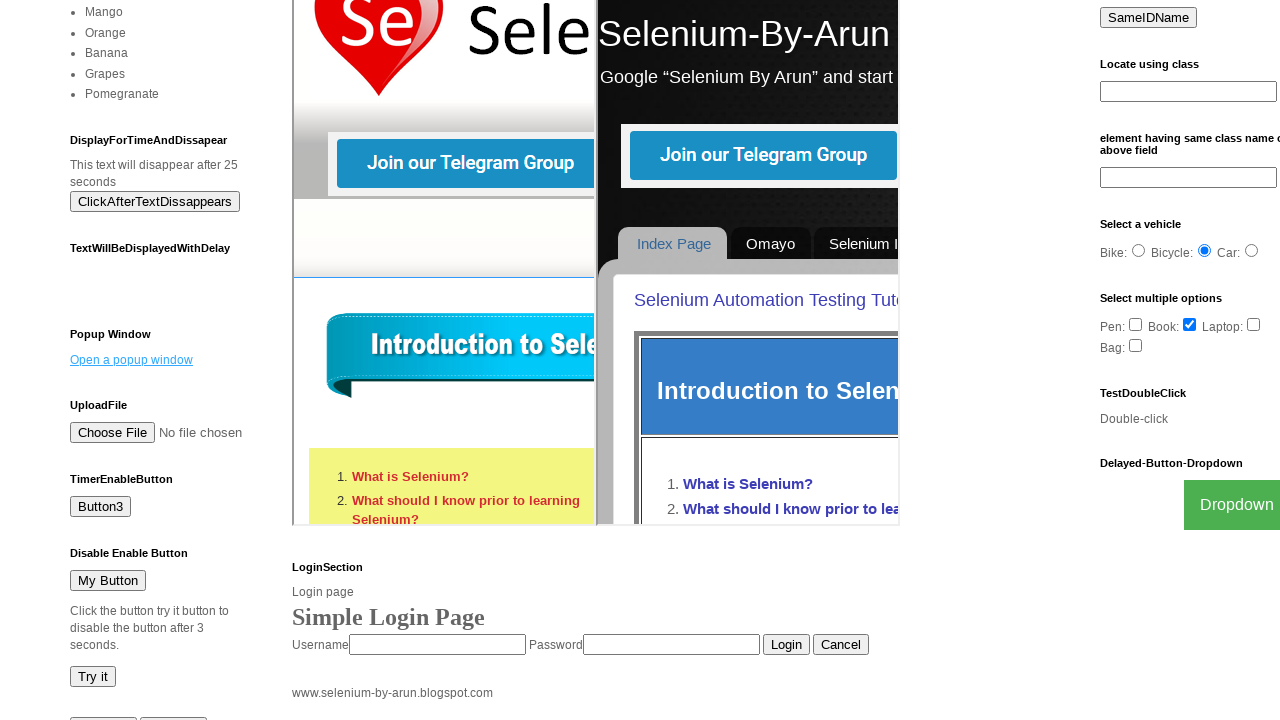